Navigates to the FAQs page to verify it loads

Starting URL: https://saucelabs.com/resources/faqs

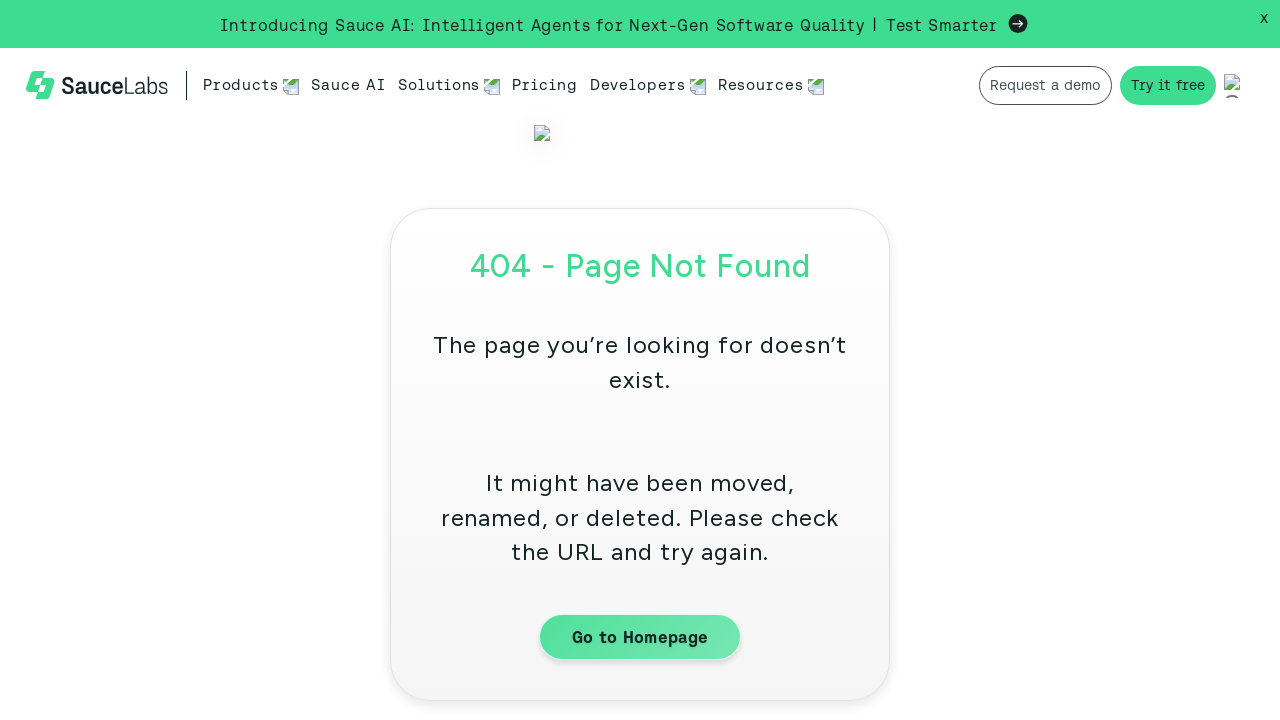

Waited for FAQs page to load (domcontentloaded)
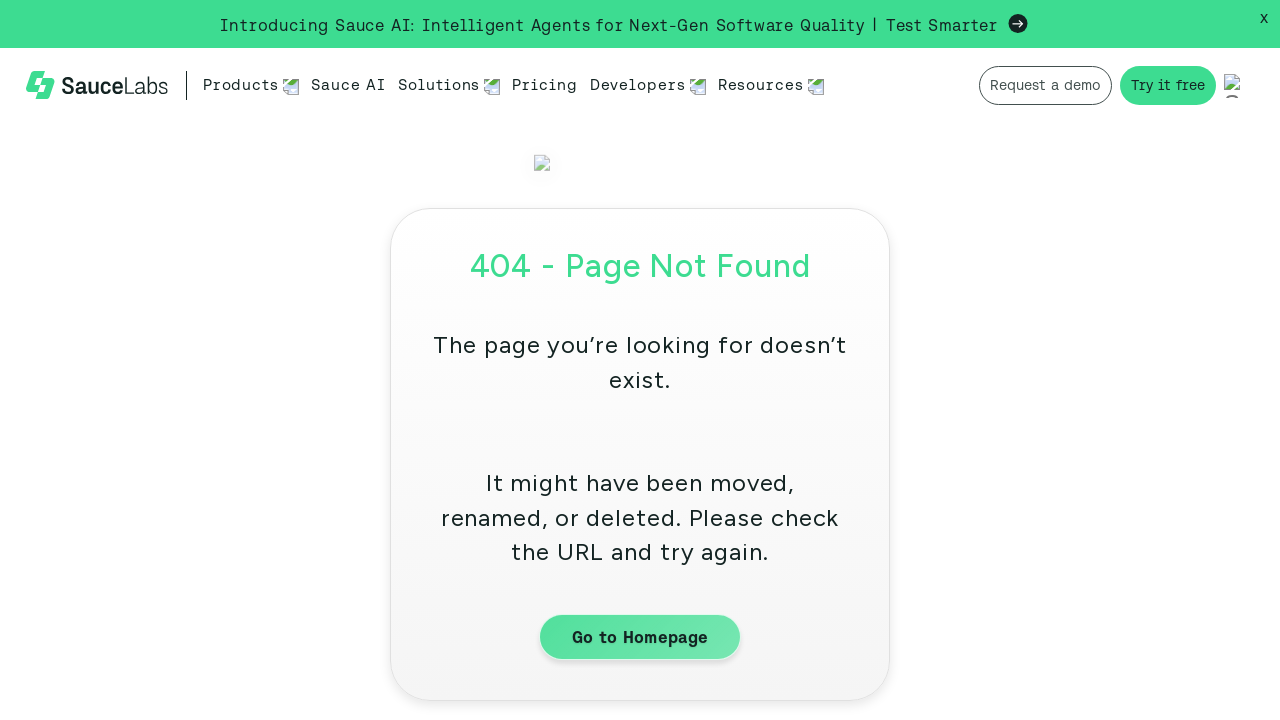

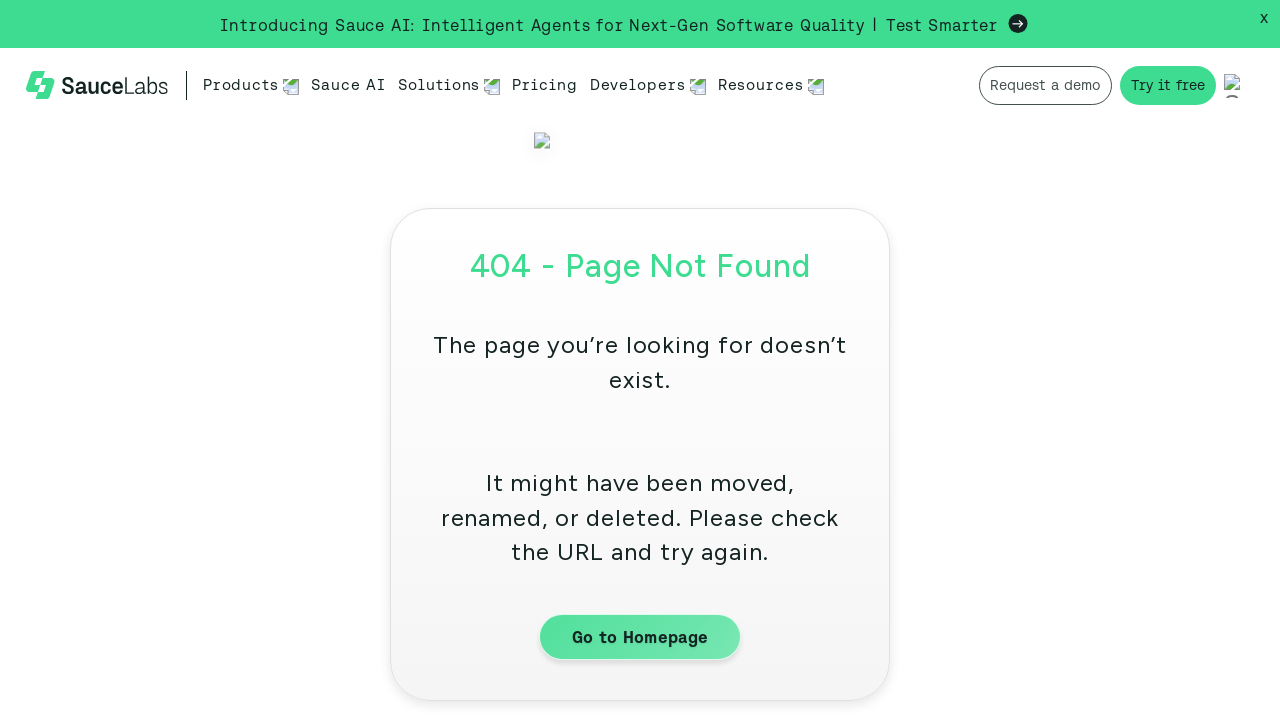